Tests drag and drop functionality by dragging an element and dropping it onto a target element

Starting URL: https://jqueryui.com/resources/demos/droppable/default.html

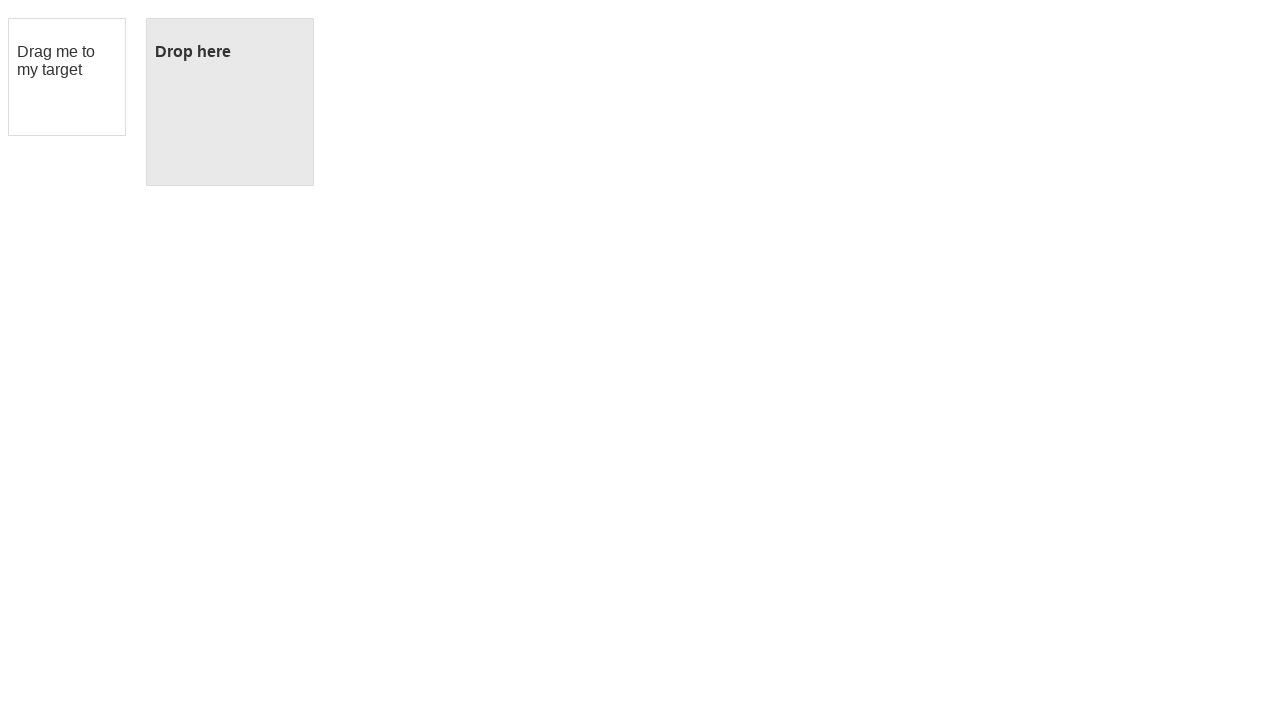

Located draggable element with id 'draggable'
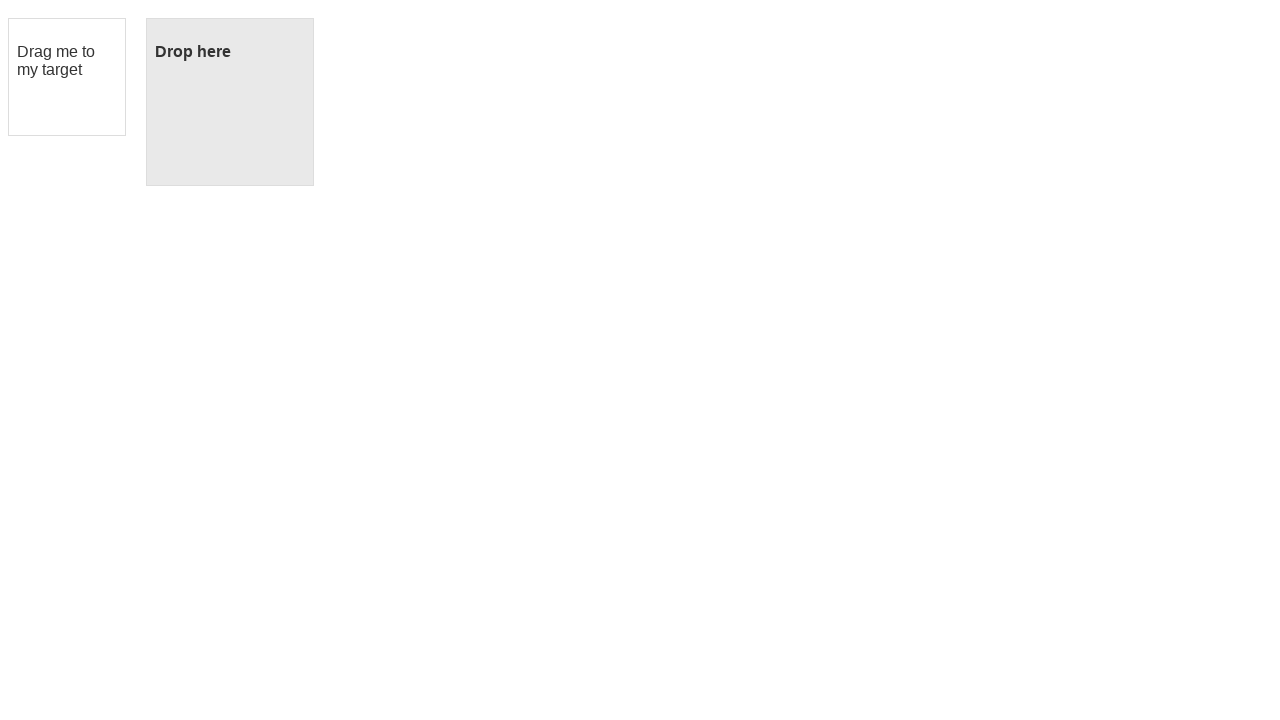

Located droppable element with id 'droppable'
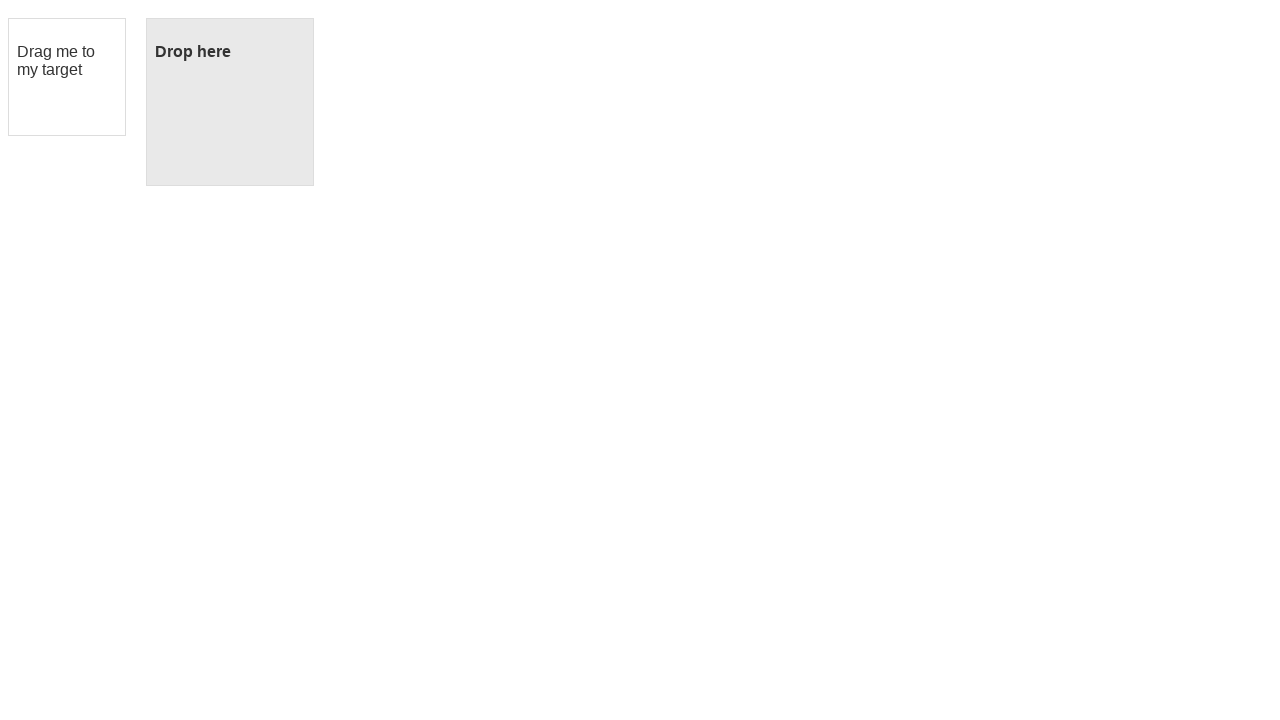

Dragged element onto target droppable element at (230, 102)
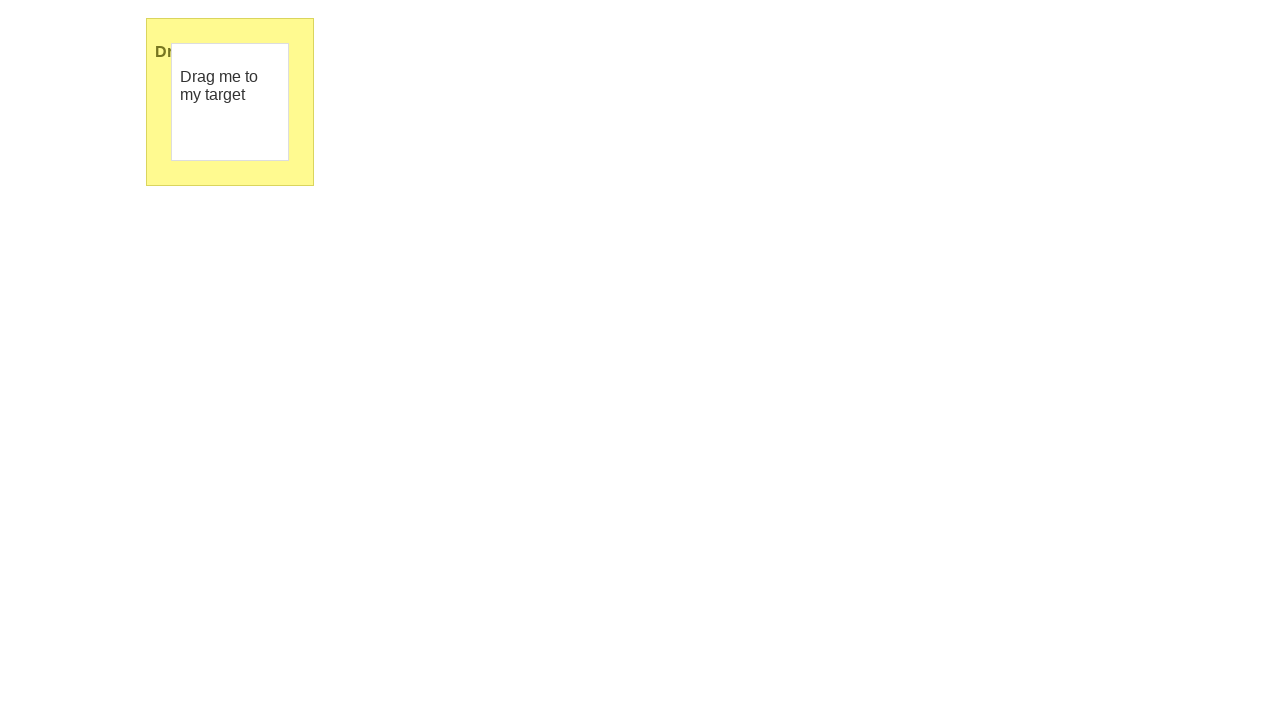

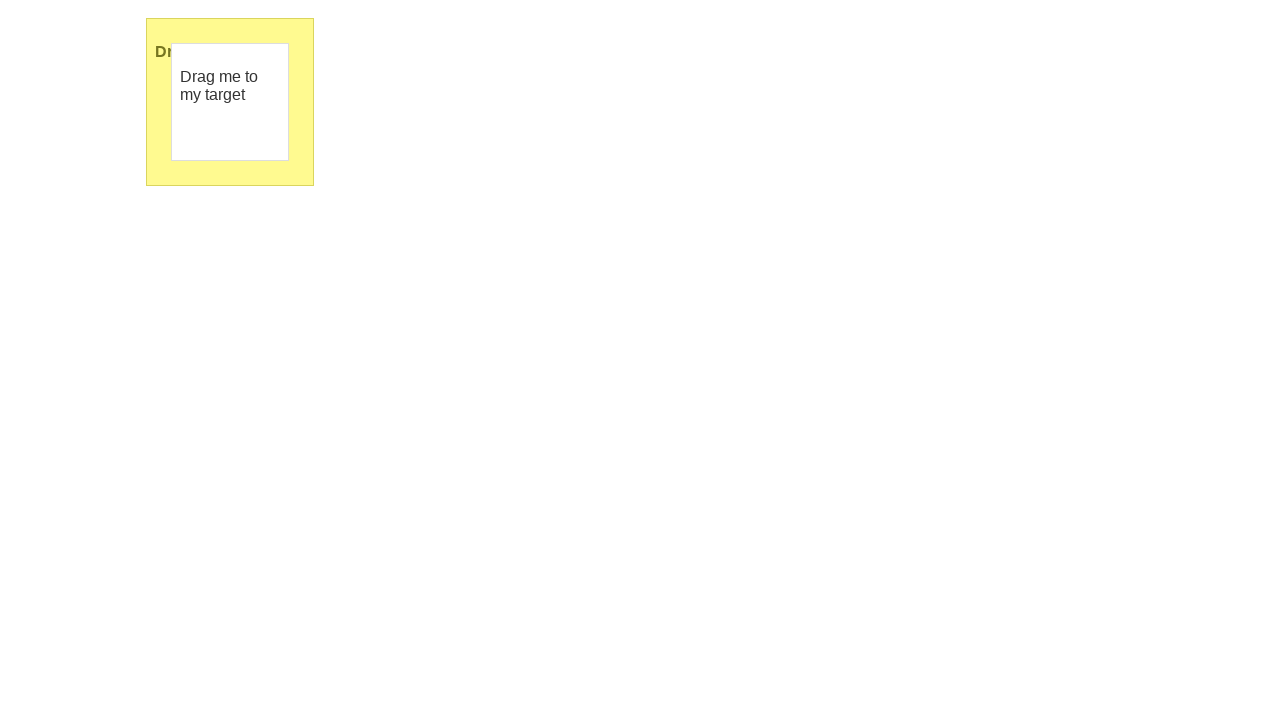